Tests that the currently applied filter link is highlighted with selected class

Starting URL: https://demo.playwright.dev/todomvc

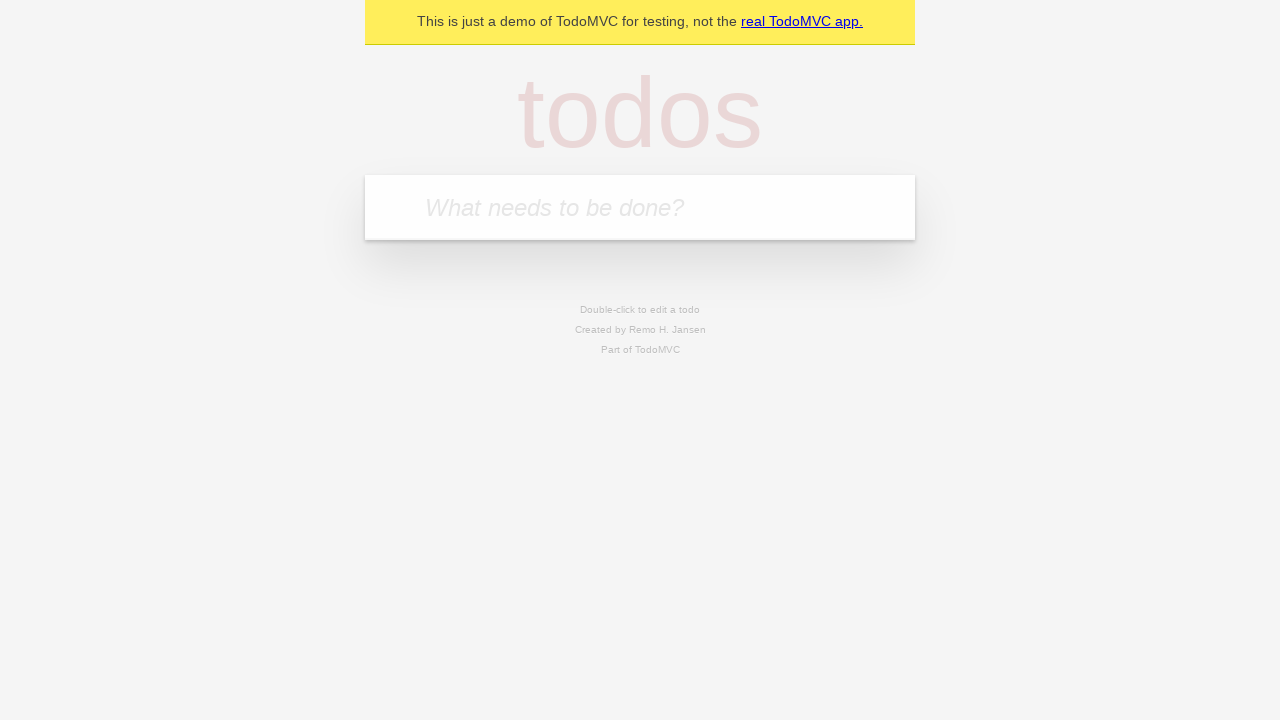

Filled todo input with 'buy some cheese' on internal:attr=[placeholder="What needs to be done?"i]
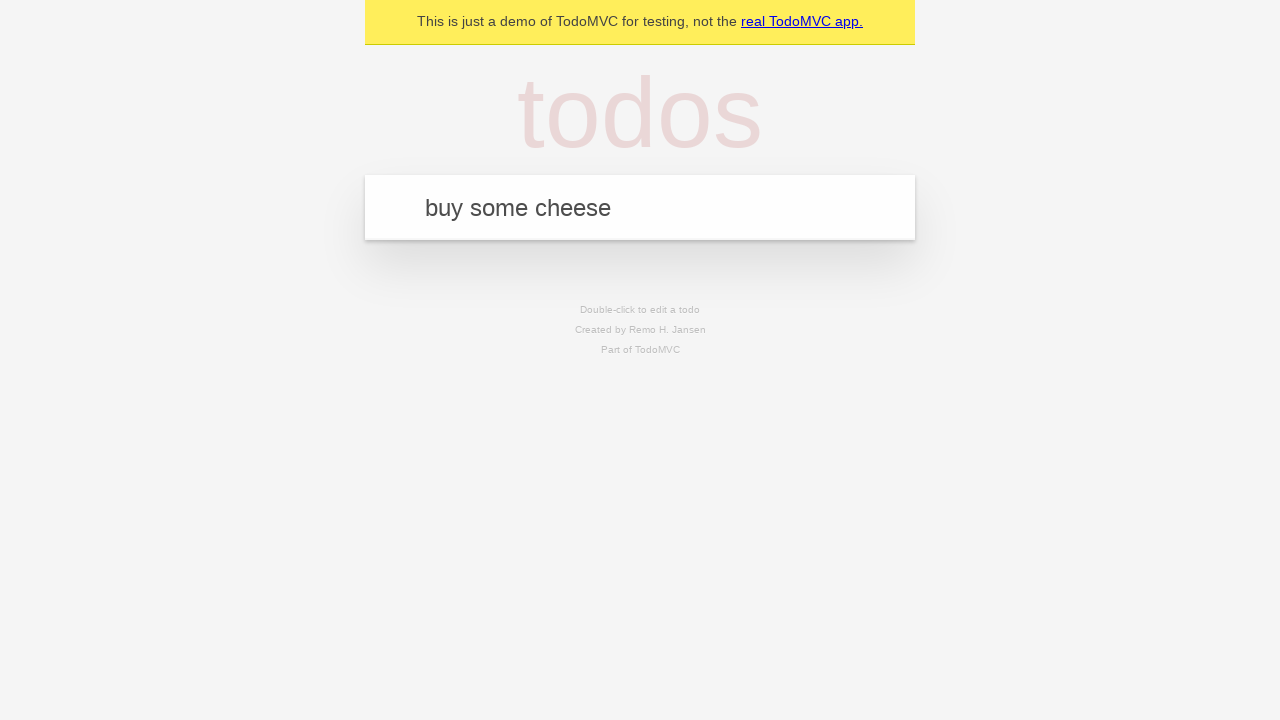

Pressed Enter to create todo 'buy some cheese' on internal:attr=[placeholder="What needs to be done?"i]
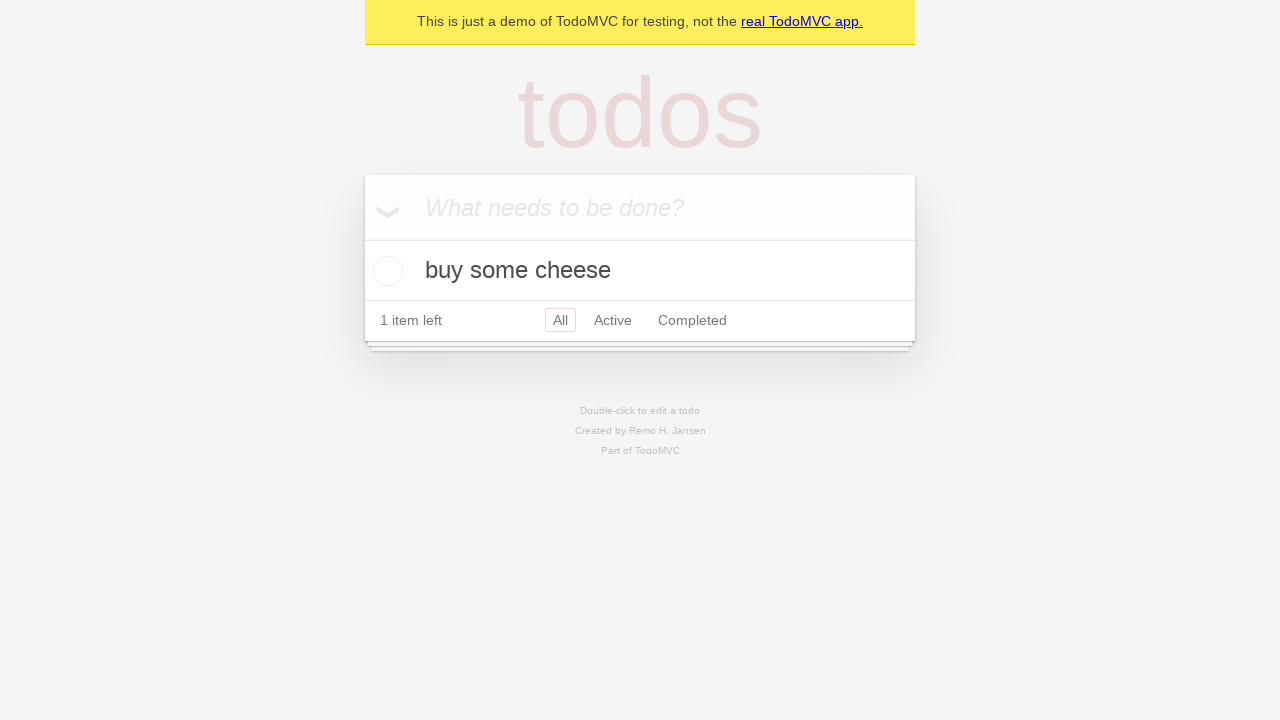

Filled todo input with 'feed the cat' on internal:attr=[placeholder="What needs to be done?"i]
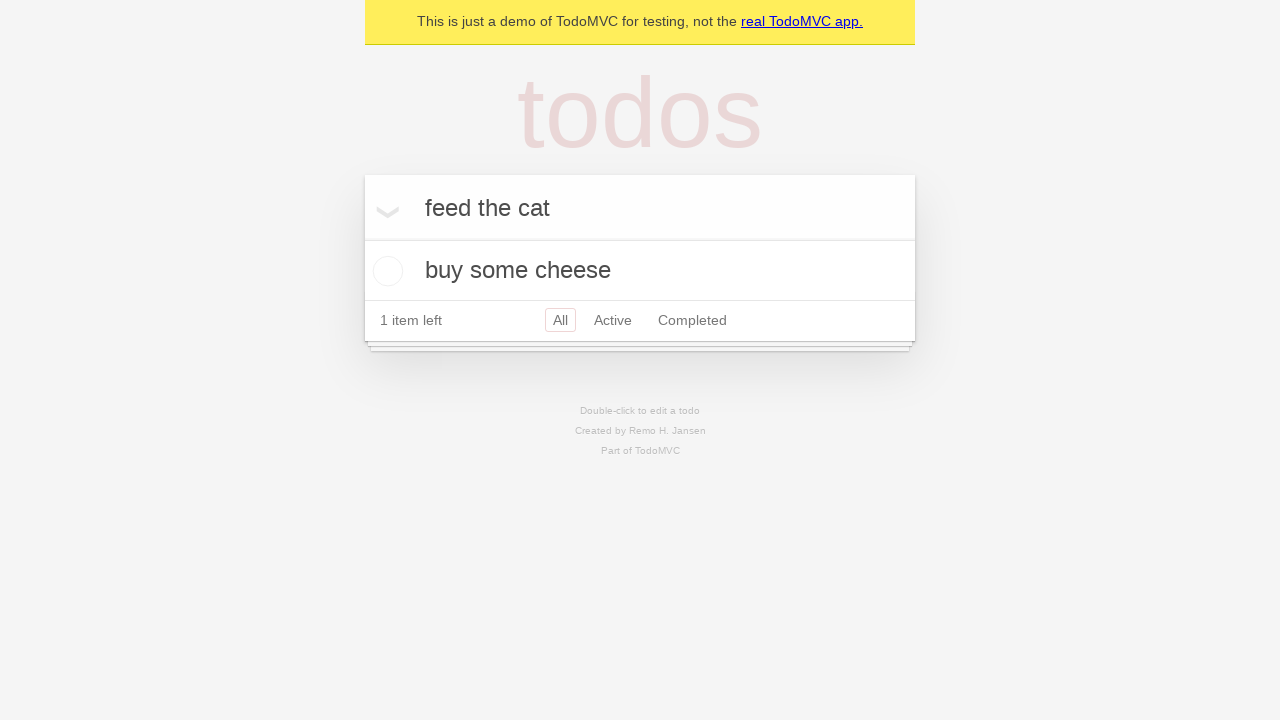

Pressed Enter to create todo 'feed the cat' on internal:attr=[placeholder="What needs to be done?"i]
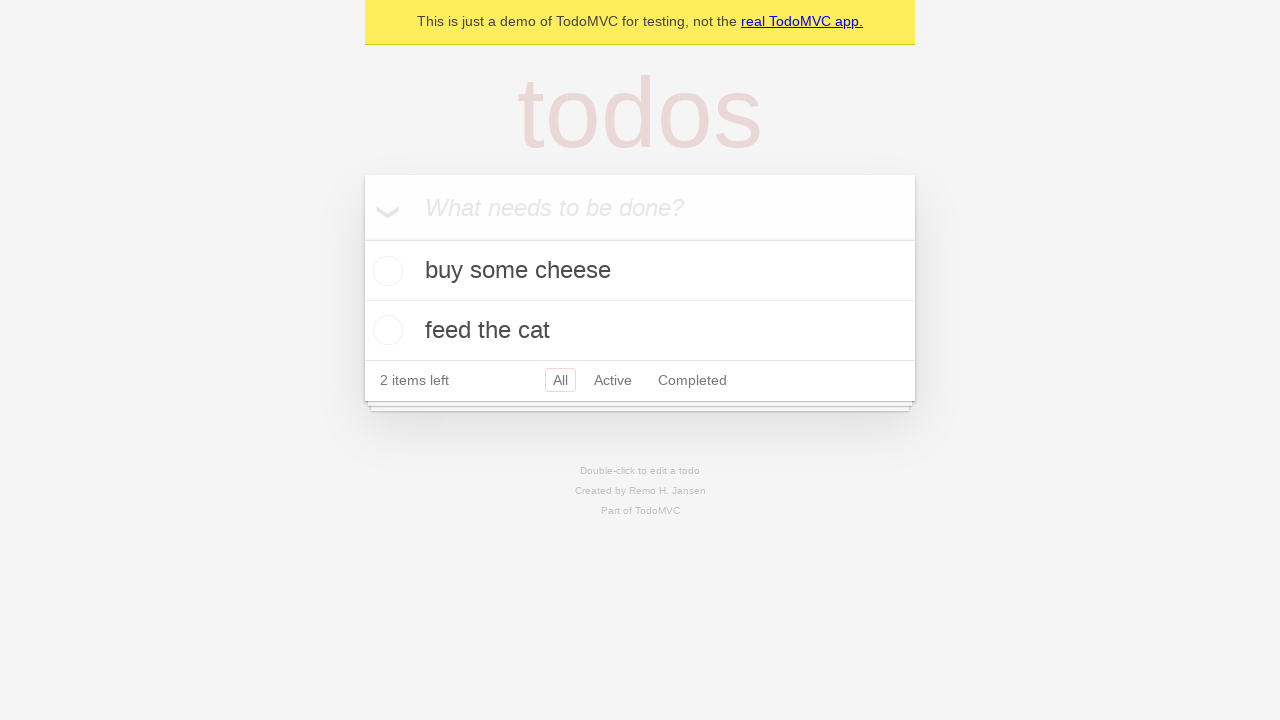

Filled todo input with 'book a doctors appointment' on internal:attr=[placeholder="What needs to be done?"i]
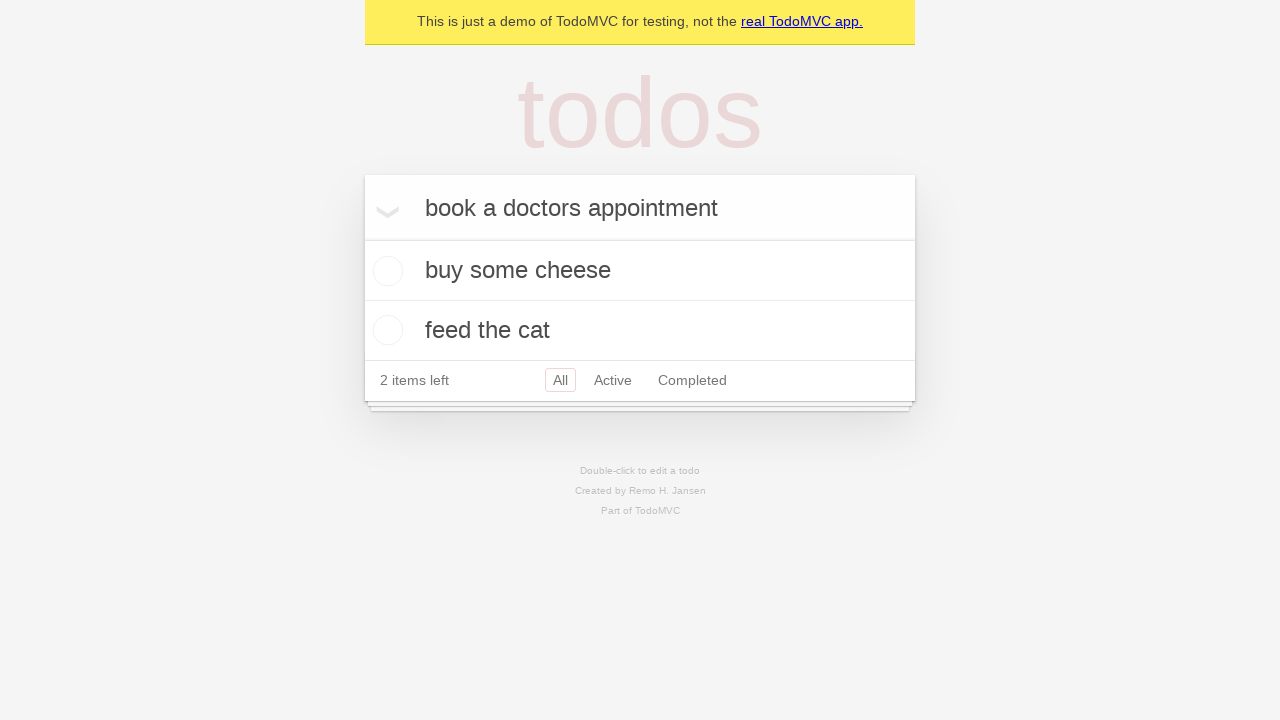

Pressed Enter to create todo 'book a doctors appointment' on internal:attr=[placeholder="What needs to be done?"i]
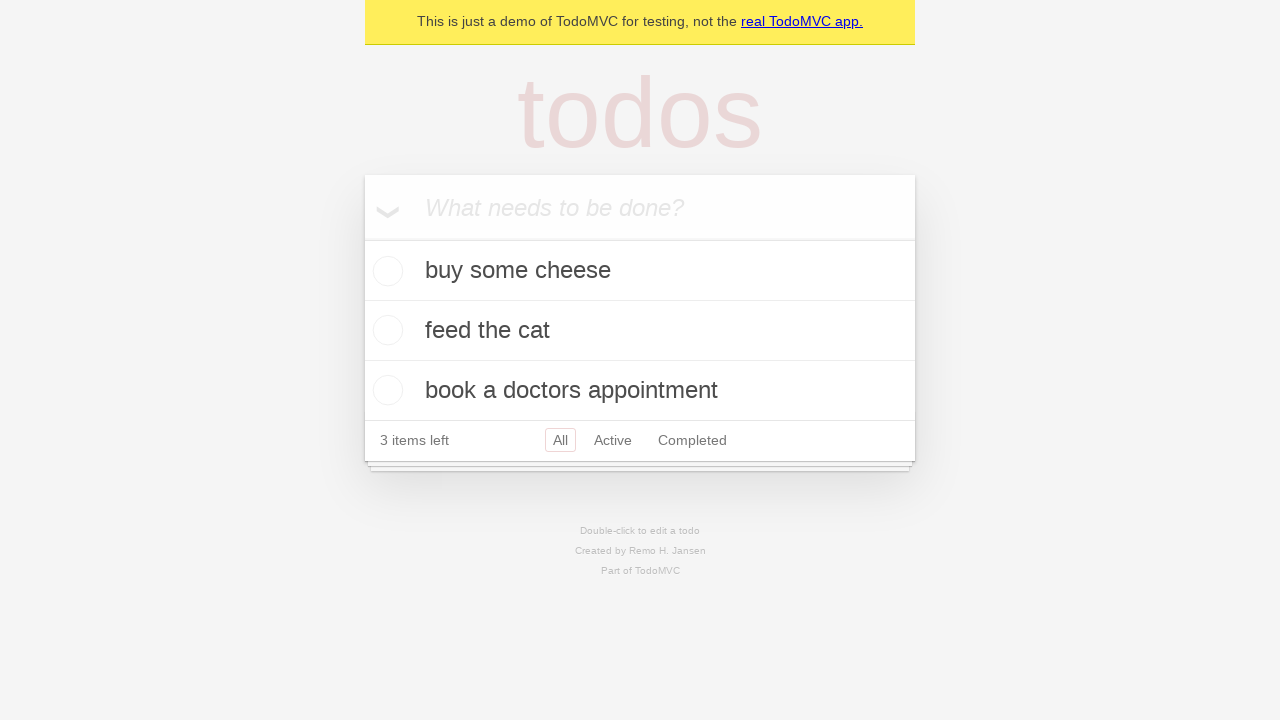

Created locators for Active and Completed filter links
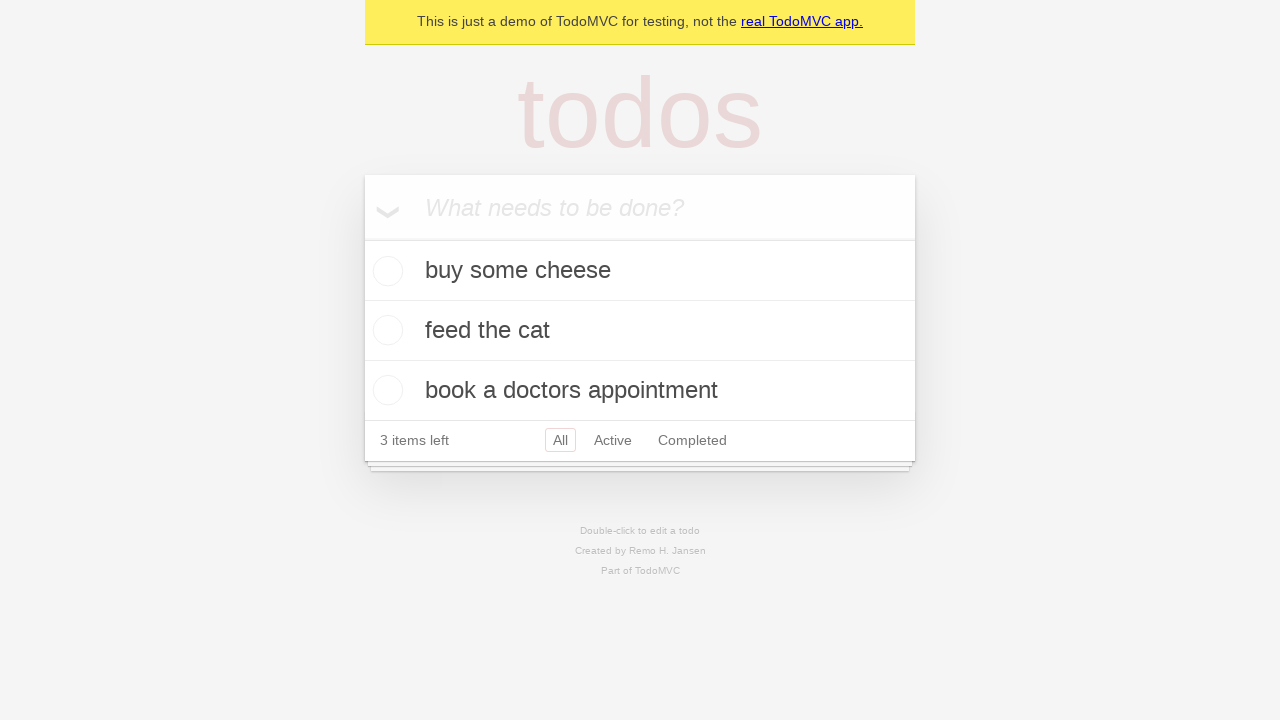

Clicked Active filter link at (613, 440) on internal:role=link[name="Active"i]
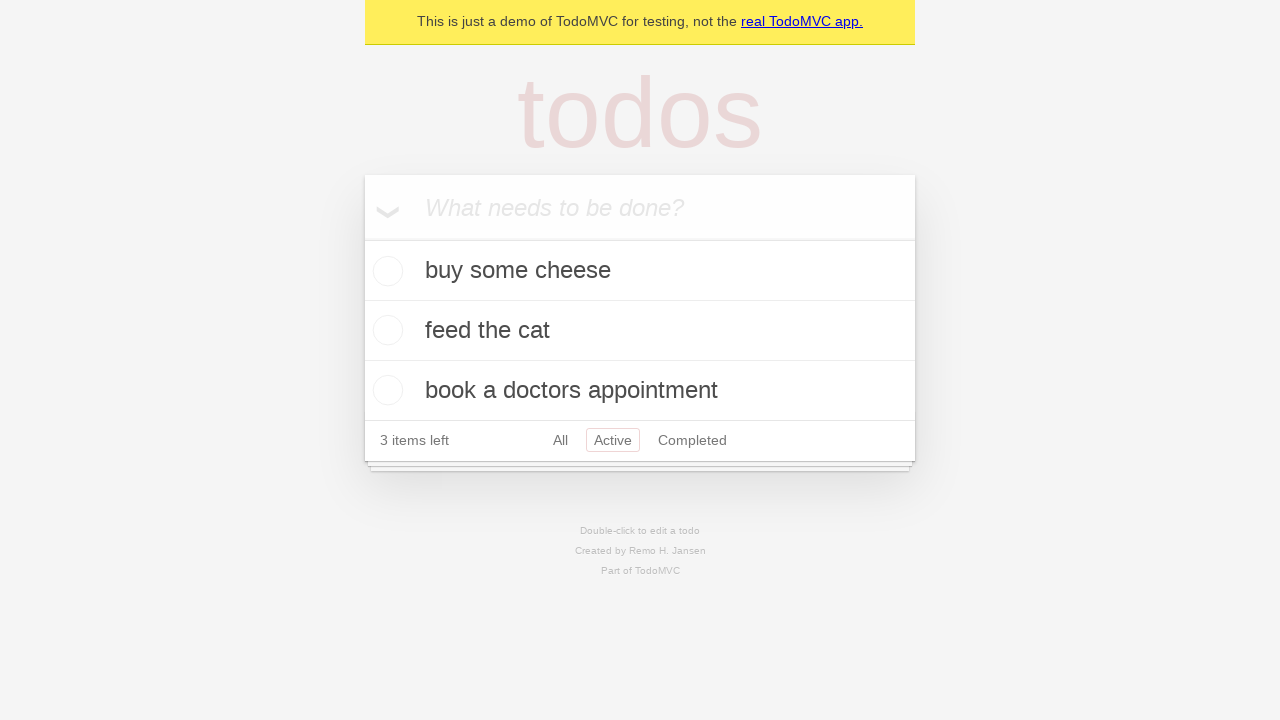

Clicked Completed filter link to verify it gets highlighted with selected class at (692, 440) on internal:role=link[name="Completed"i]
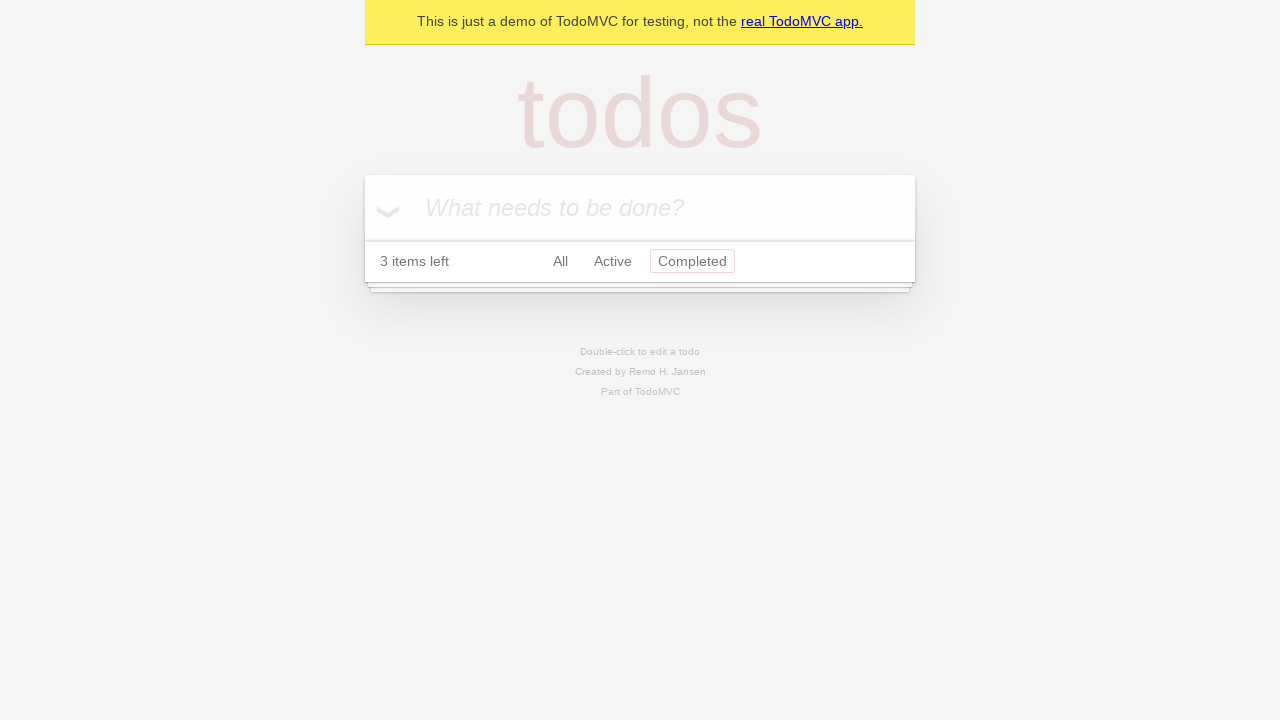

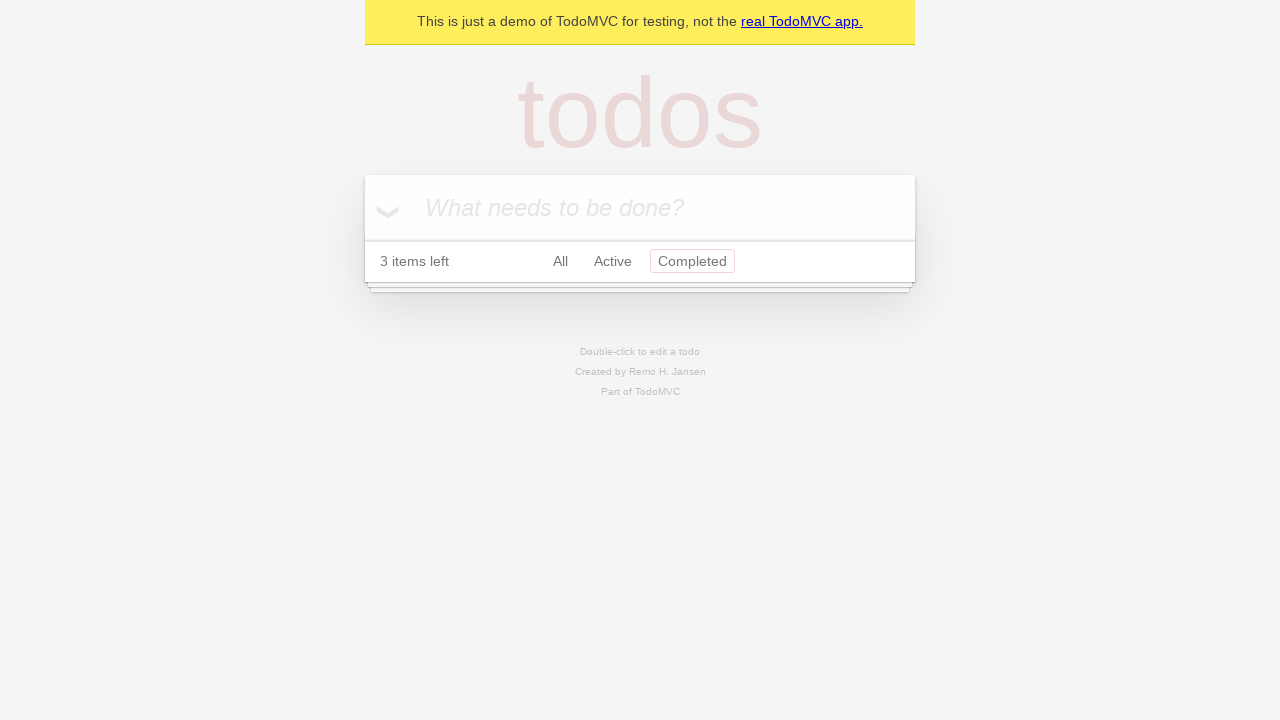